Tests radio button selection by finding and clicking the radio button with value containing "user", then handling the resulting popup by clicking the OK button

Starting URL: https://rahulshettyacademy.com/loginpagePractise/

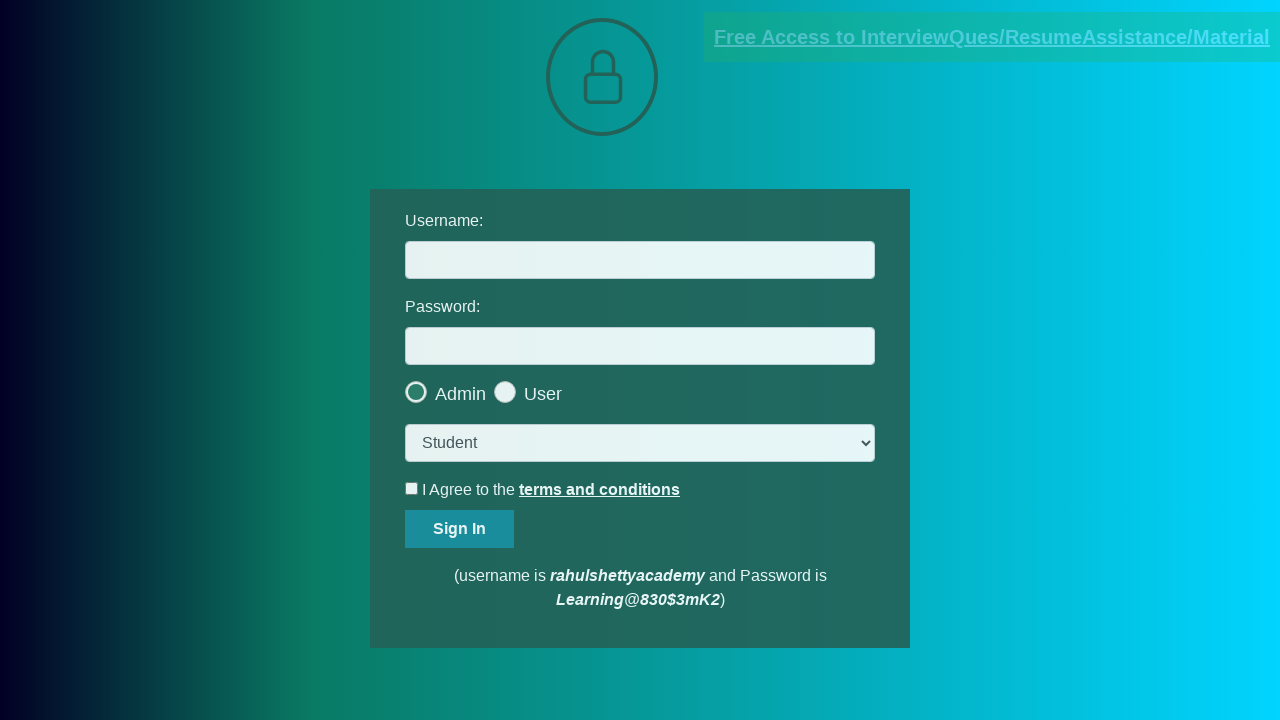

Clicked radio button with value containing 'user' at (568, 387) on input[type='radio'][value*='user']
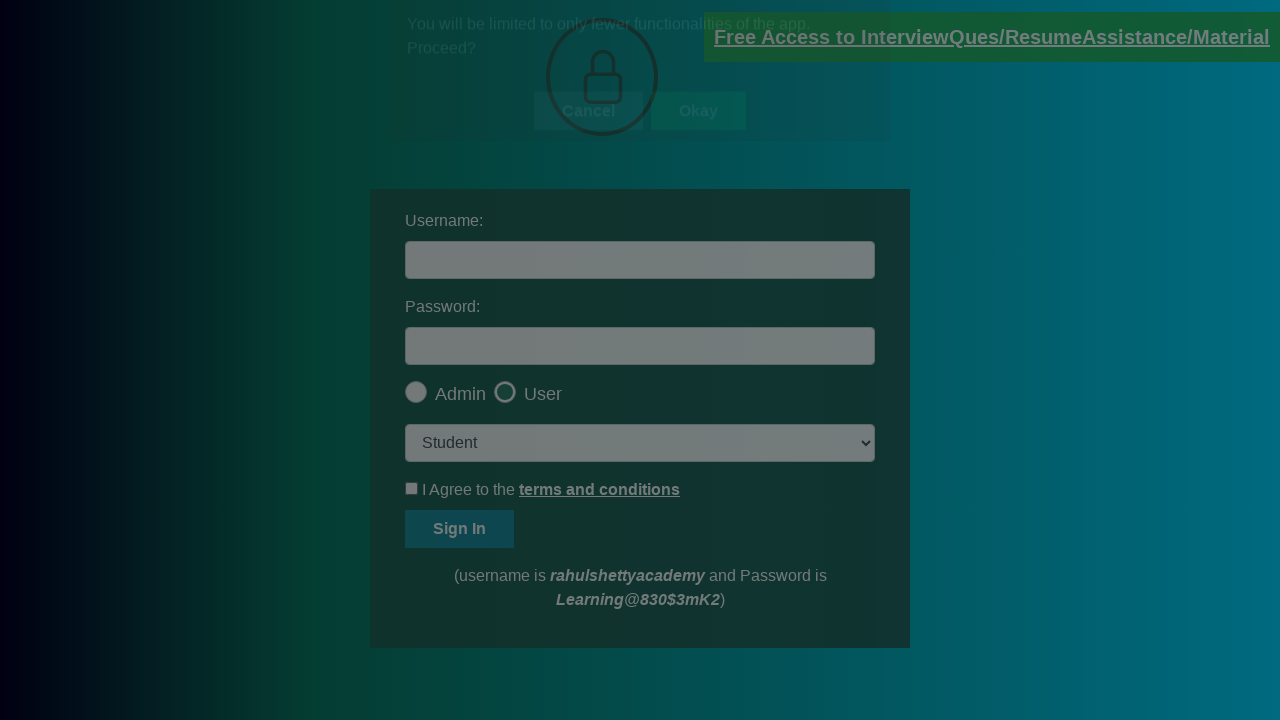

OK button popup became visible
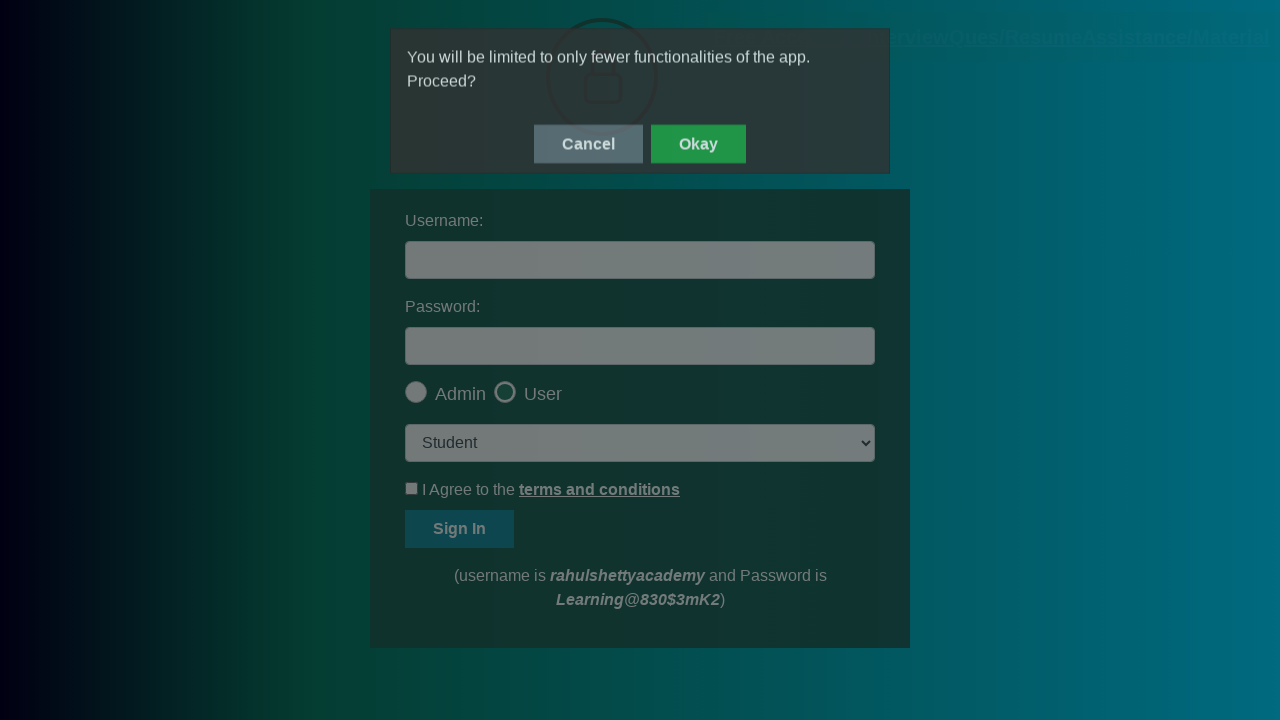

Clicked OK button to dismiss popup at (698, 144) on #okayBtn
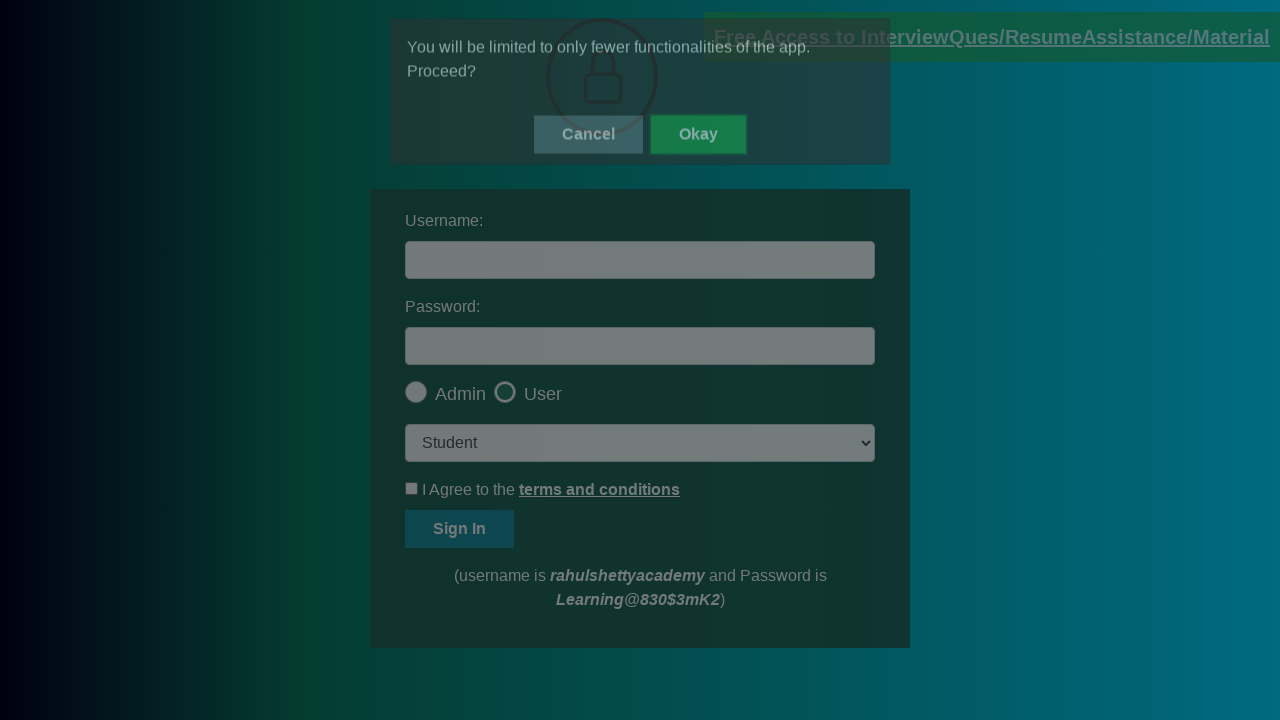

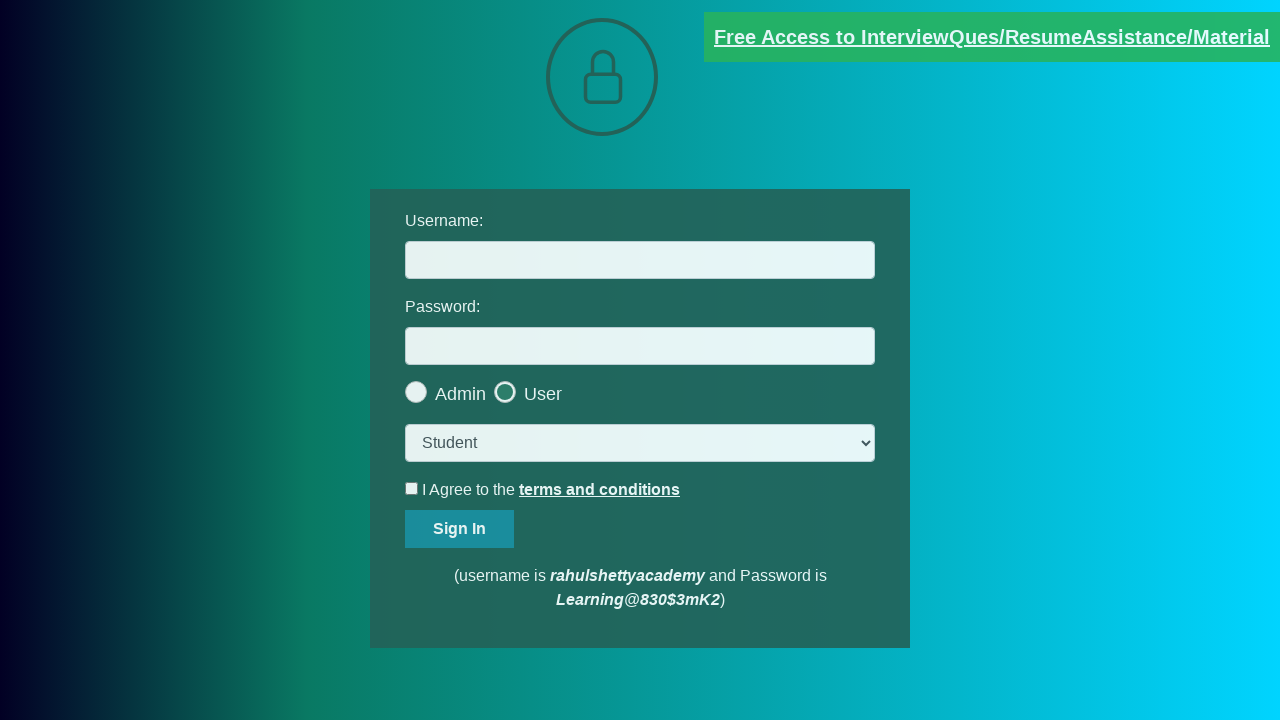